Navigates to returns page and fills out a product return form with order details and return reason

Starting URL: https://naveenautomationlabs.com/opencart/index.php?route=account/register

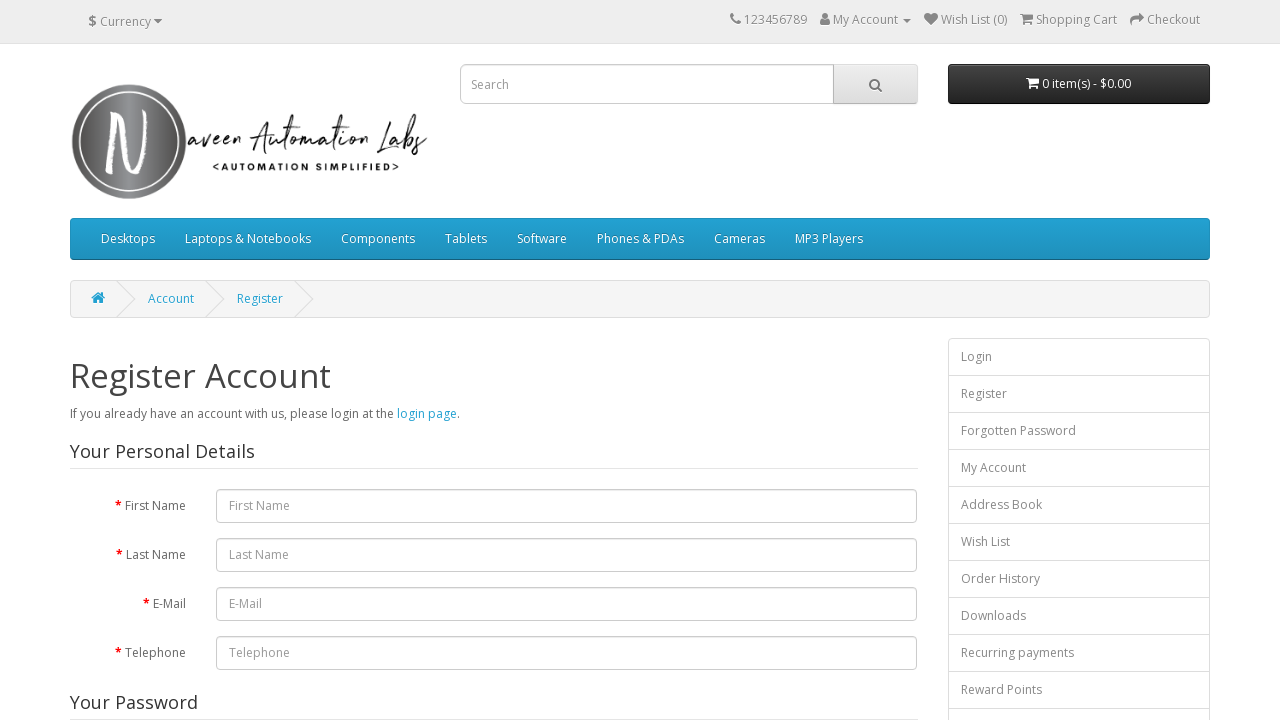

Clicked Returns link in navigation menu at (384, 569) on xpath=//ul[@class='list-unstyled']/li[2]/a[contains(text(), 'Returns')]
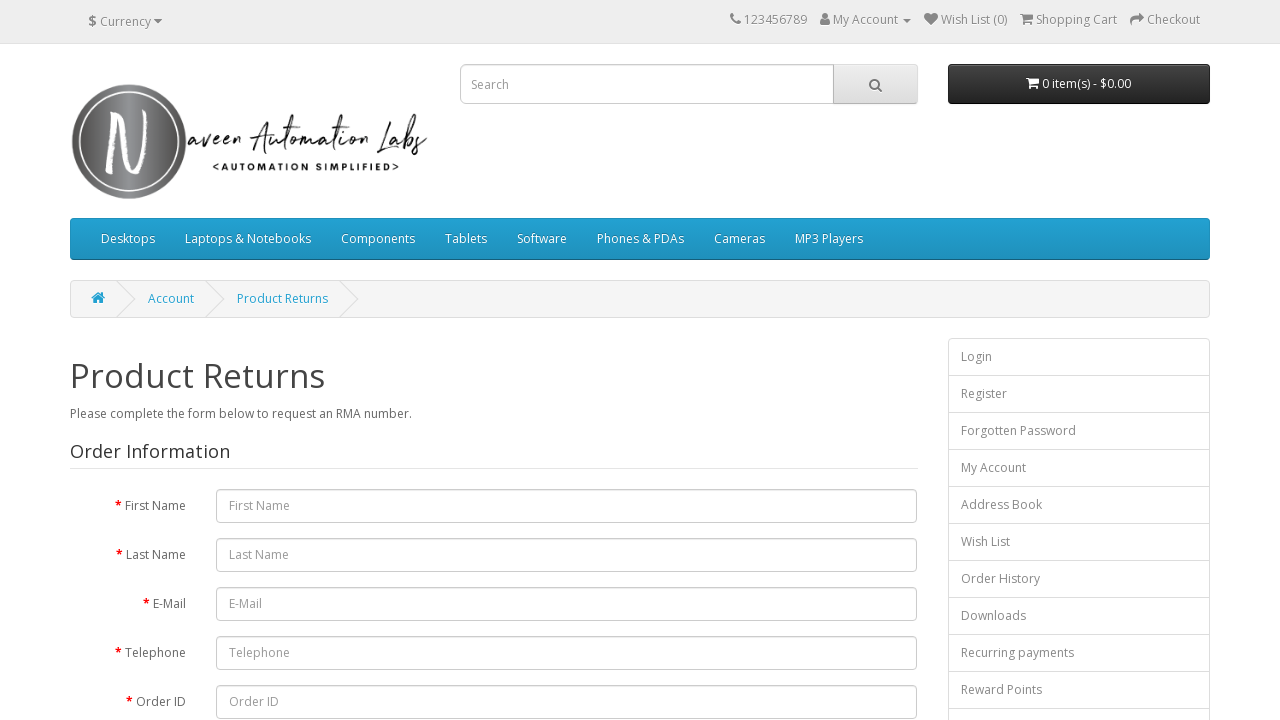

Filled first name field with 'Lijosh' on #input-firstname
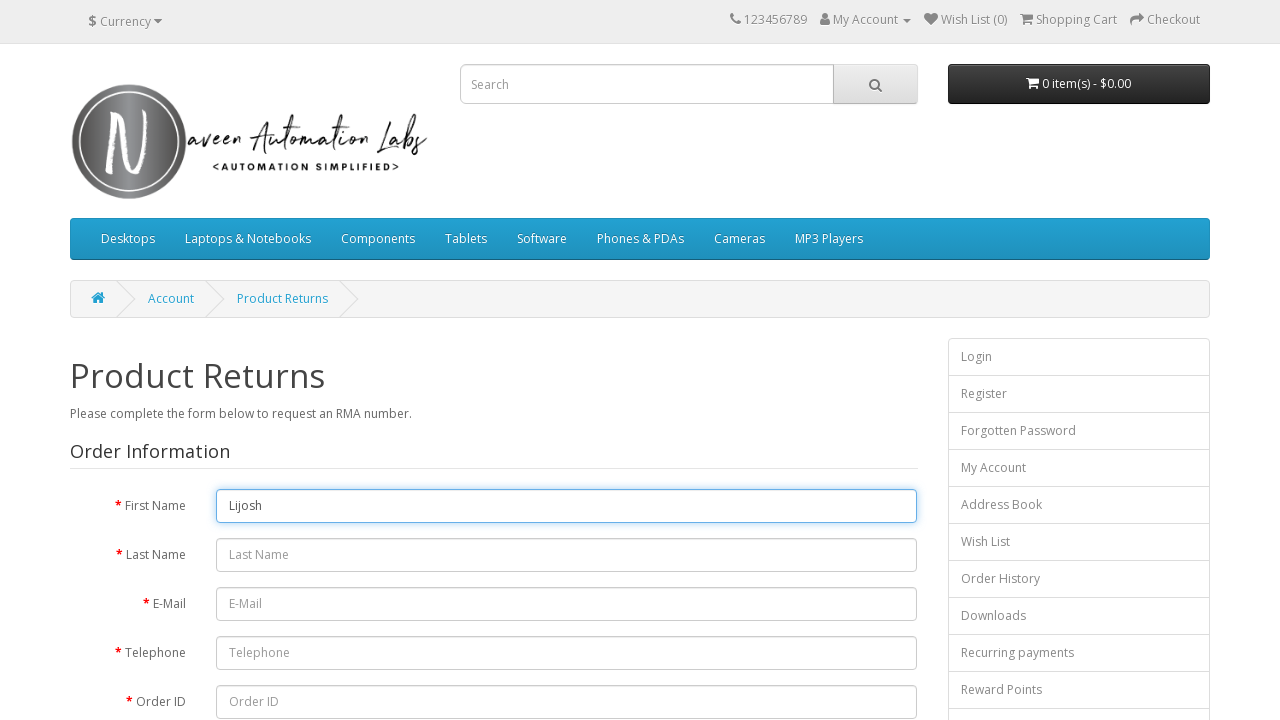

Filled last name field with 'Abraham' on #input-lastname
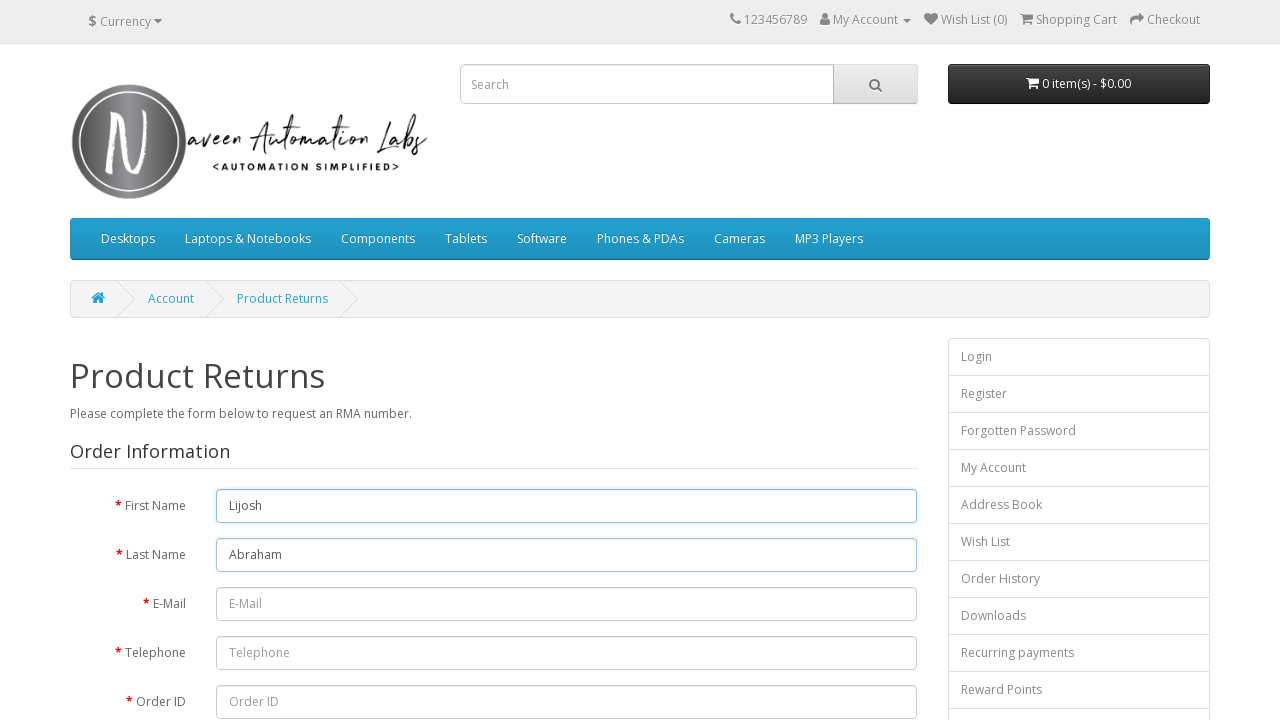

Filled email field with 'lijosh@gmail.com' on #input-email
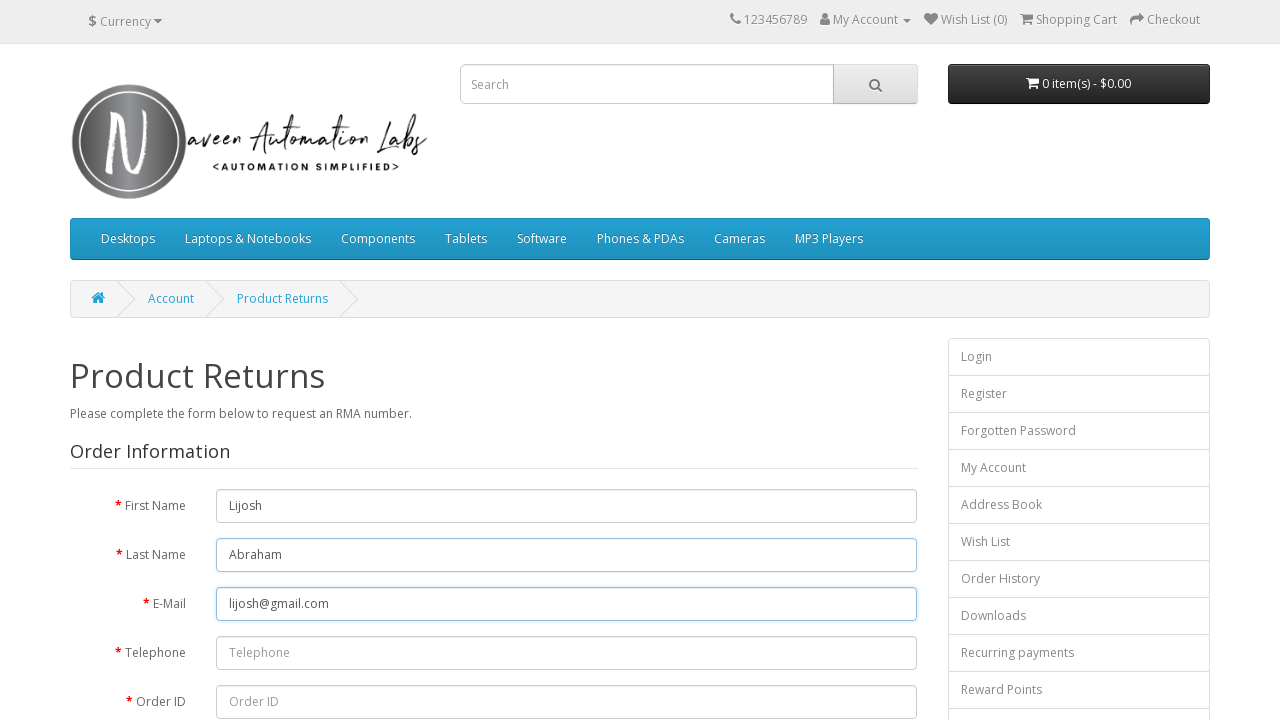

Filled phone field with '6476753055' on #input-telephone
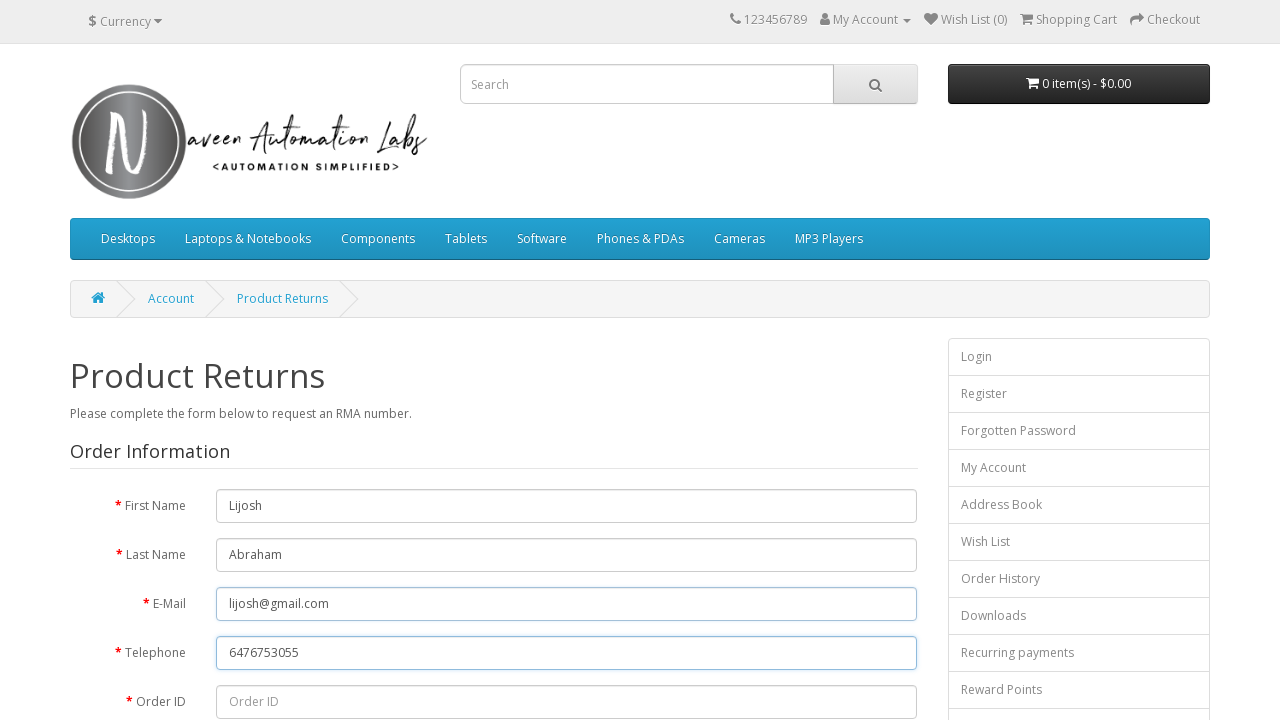

Filled order ID field with '12345' on #input-order-id
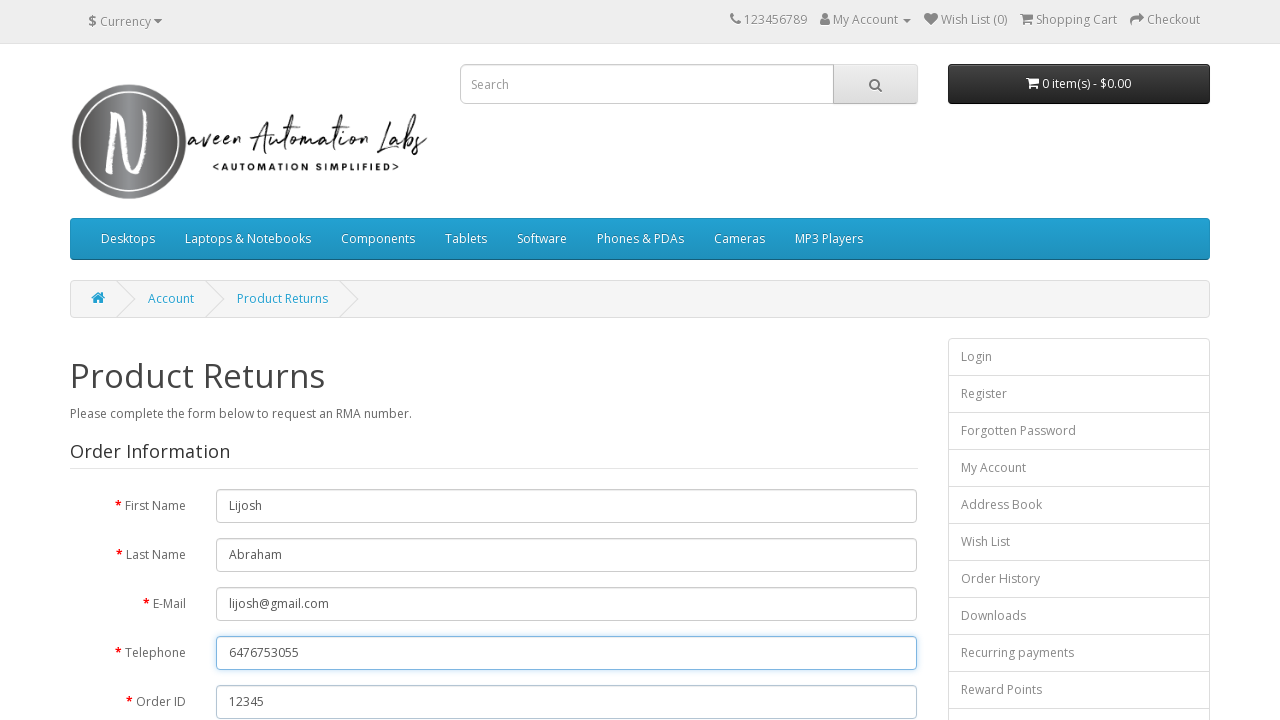

Filled order date field with '2024-01-27' on #input-date-ordered
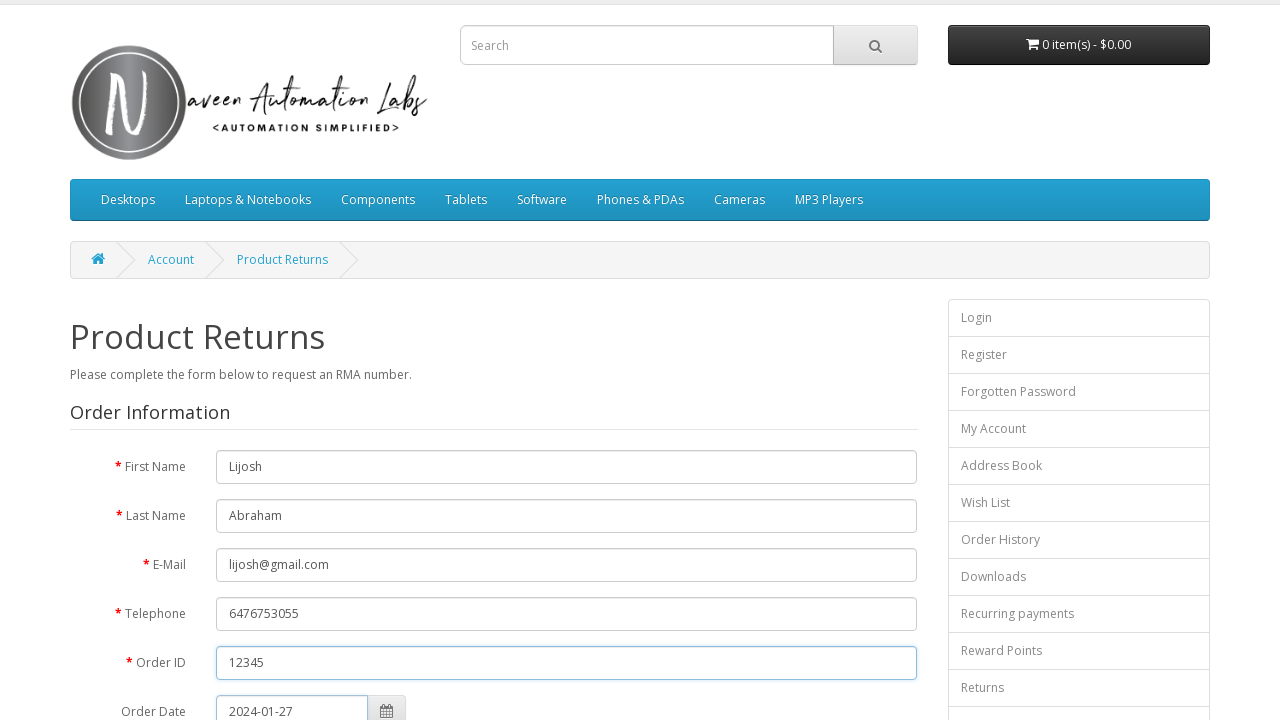

Filled product name field with 'phone' on #input-product
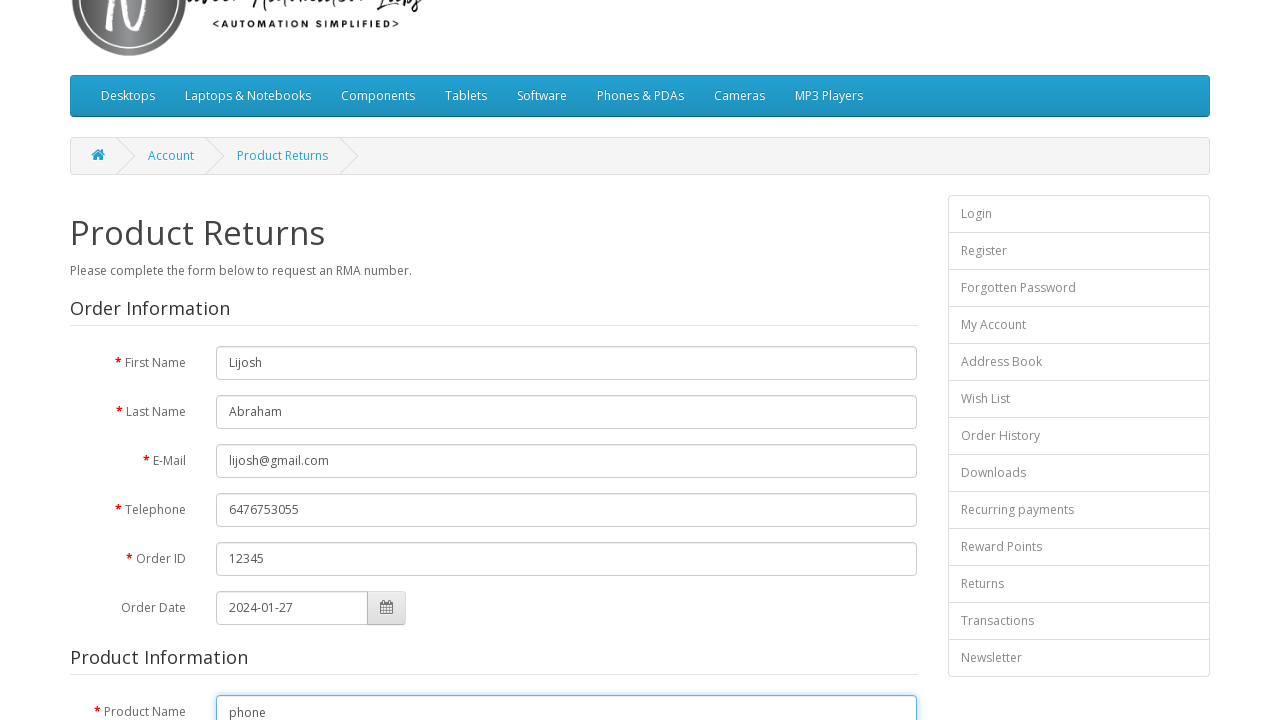

Filled product code field with '56789' on #input-model
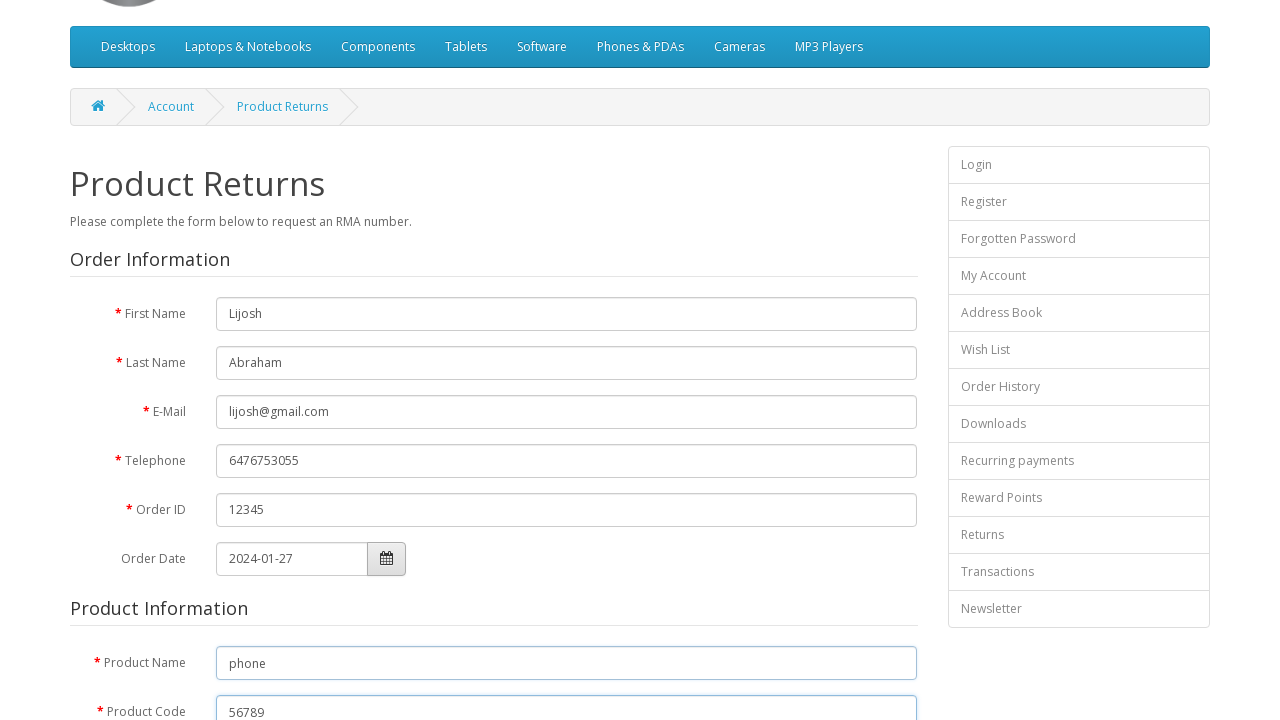

Filled quantity field with '1' on #input-quantity
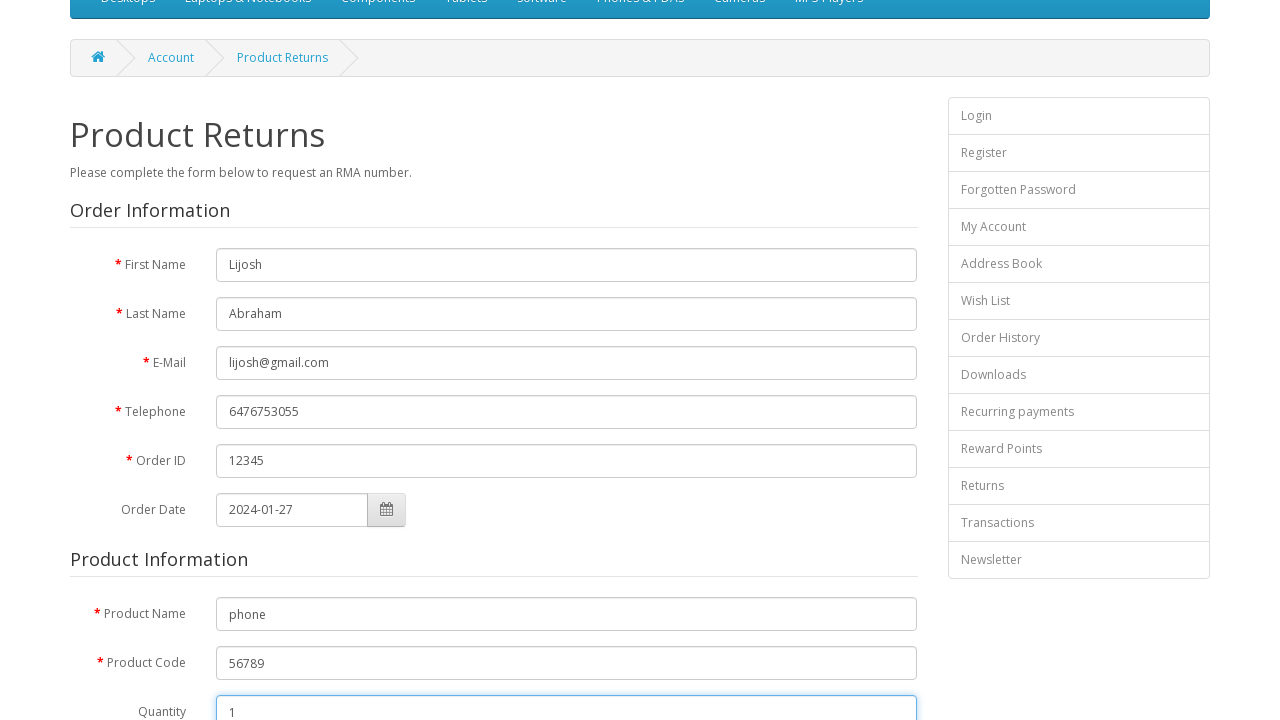

Selected return reason option (value 3) at (223, 361) on input[type='radio'][name='return_reason_id'][value='3']
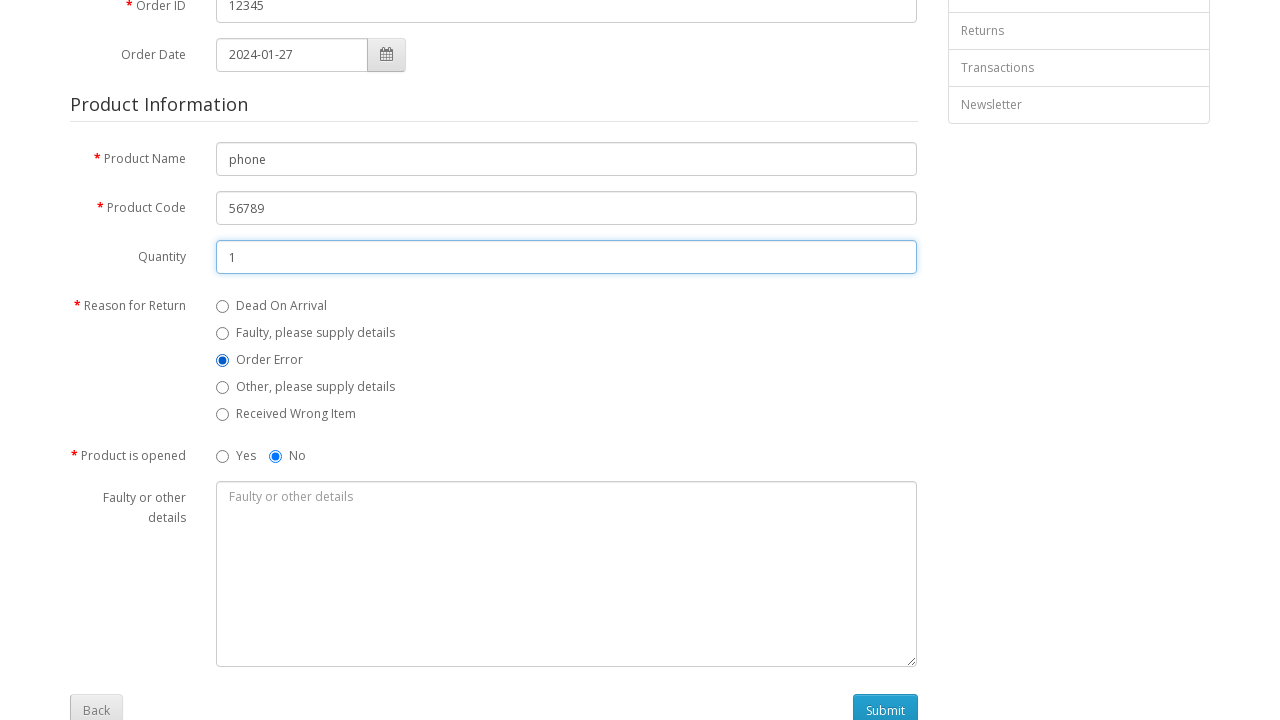

Selected opened product radio button at (223, 457) on input[type='radio'][name='opened'][value='1']
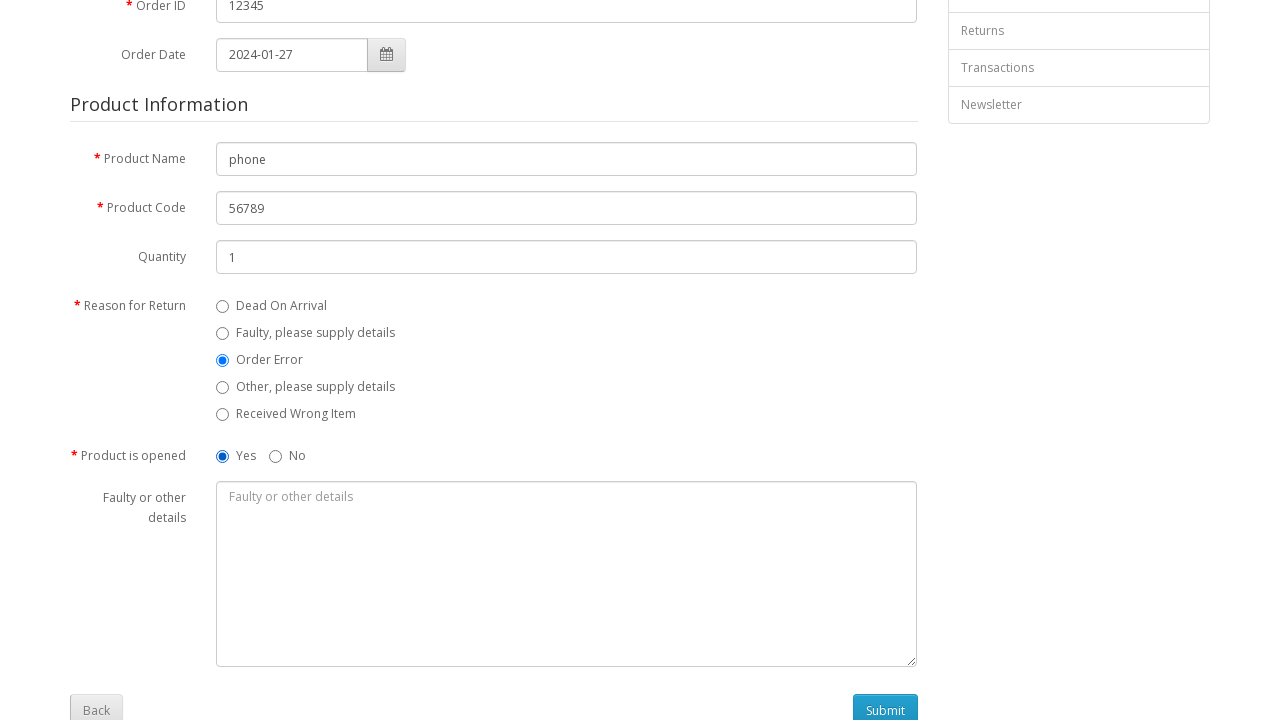

Filled comment field with 'Reason' on #input-comment
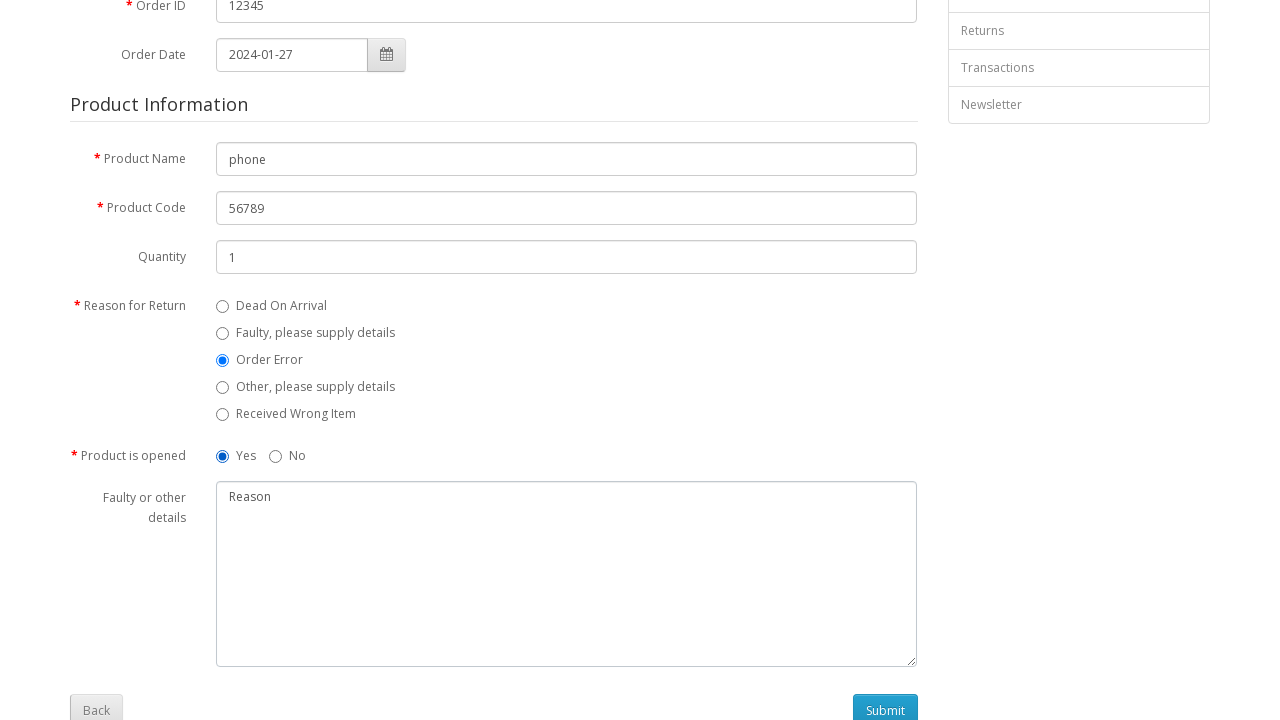

Submitted product return form at (885, 703) on input[type='submit']
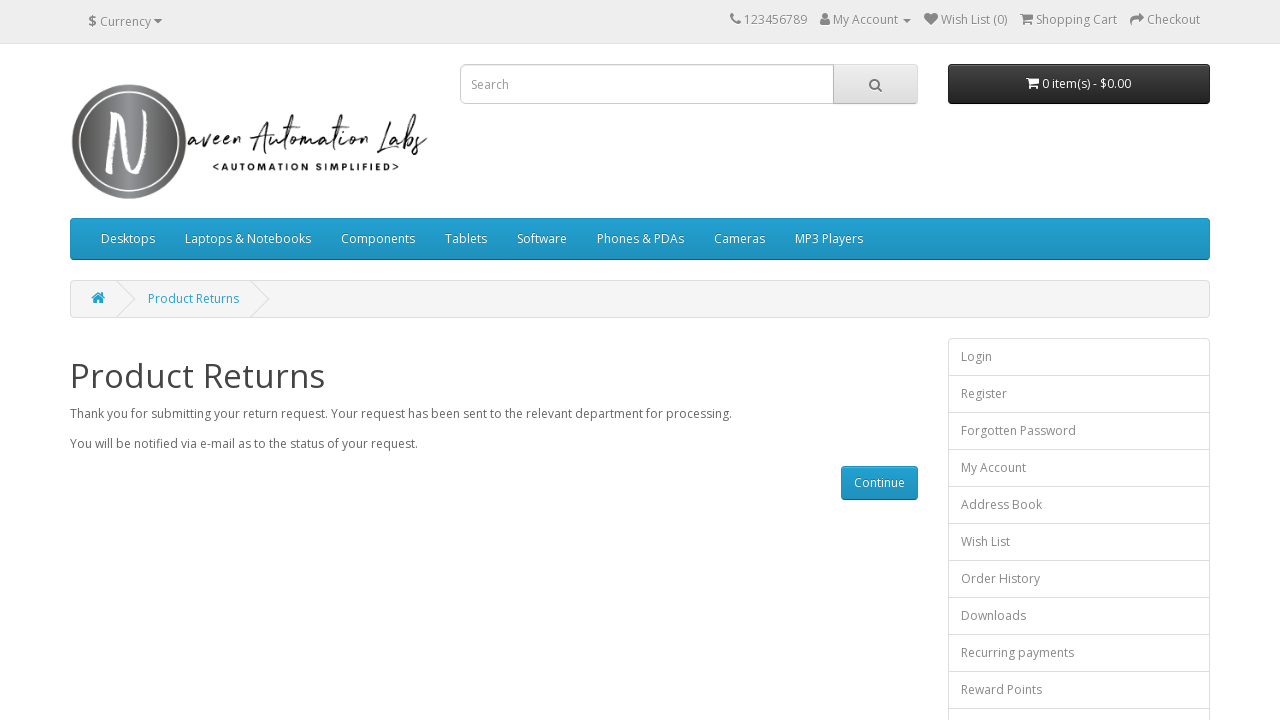

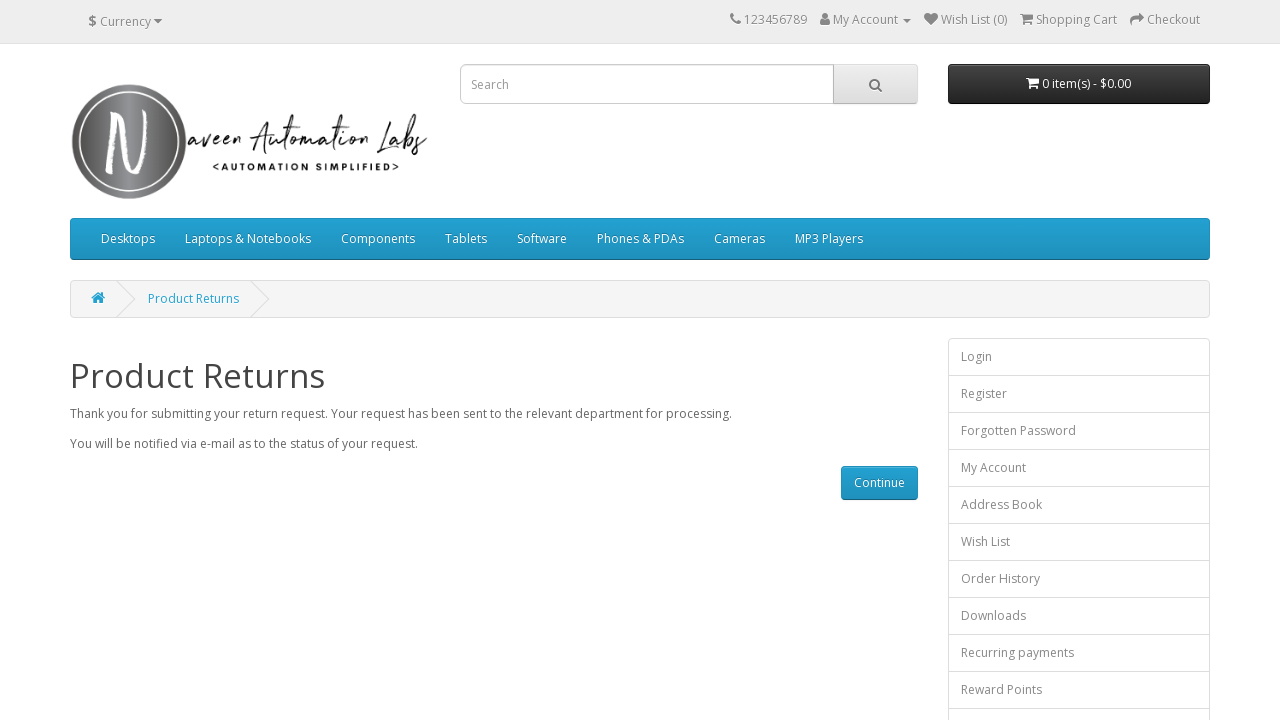